Tests state dropdown functionality by selecting options using different methods (by value, visible text, and index), then verifies California is selected

Starting URL: https://practice.cydeo.com/dropdown

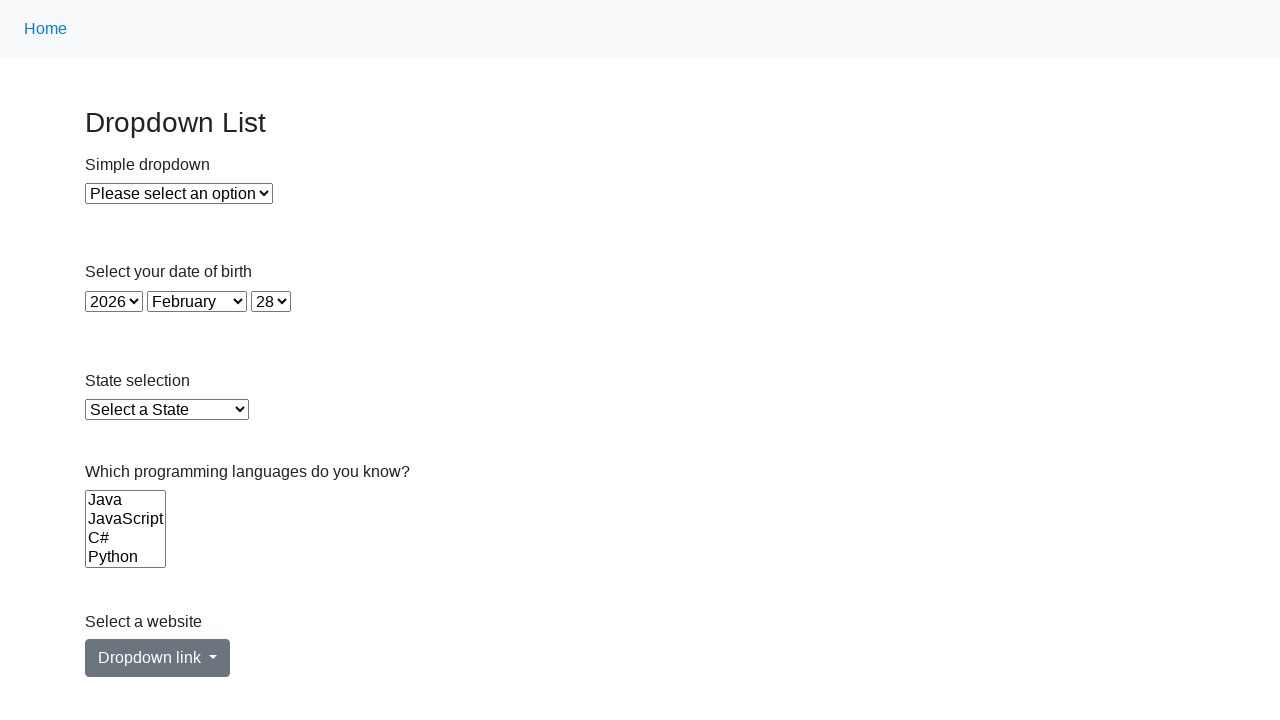

Navigated to dropdown practice page
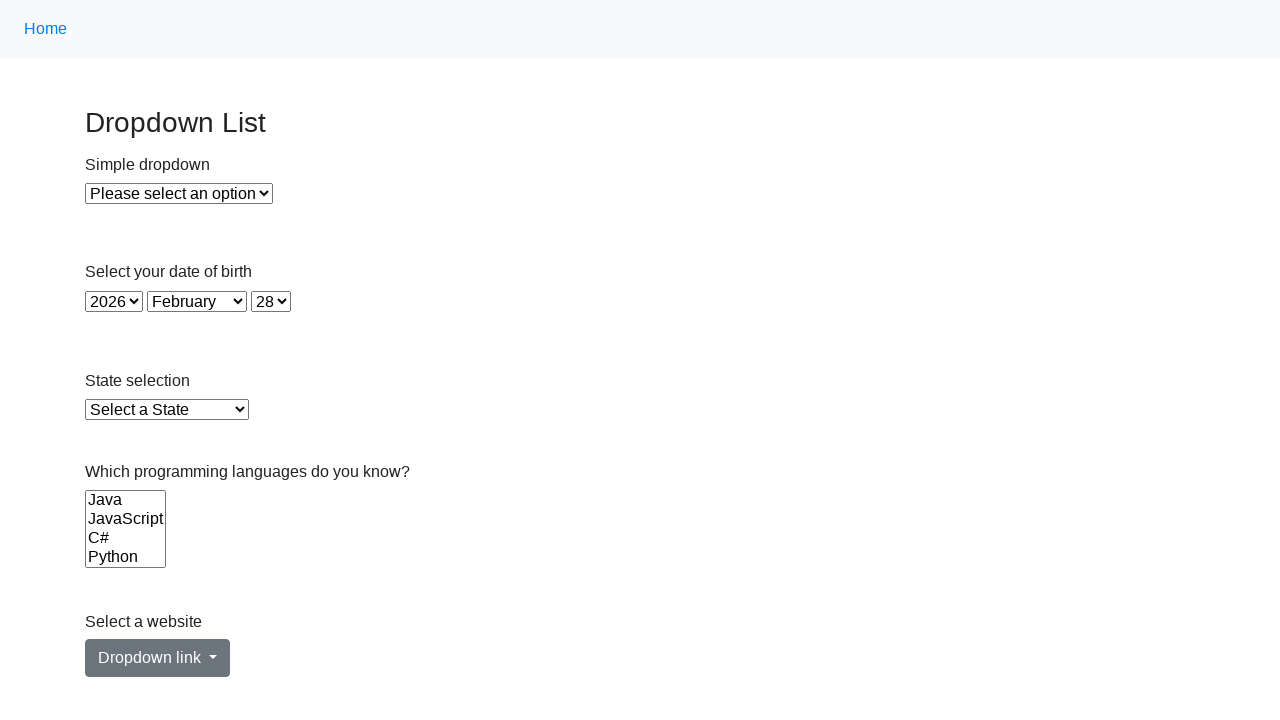

Selected Illinois by value 'IL' on #state
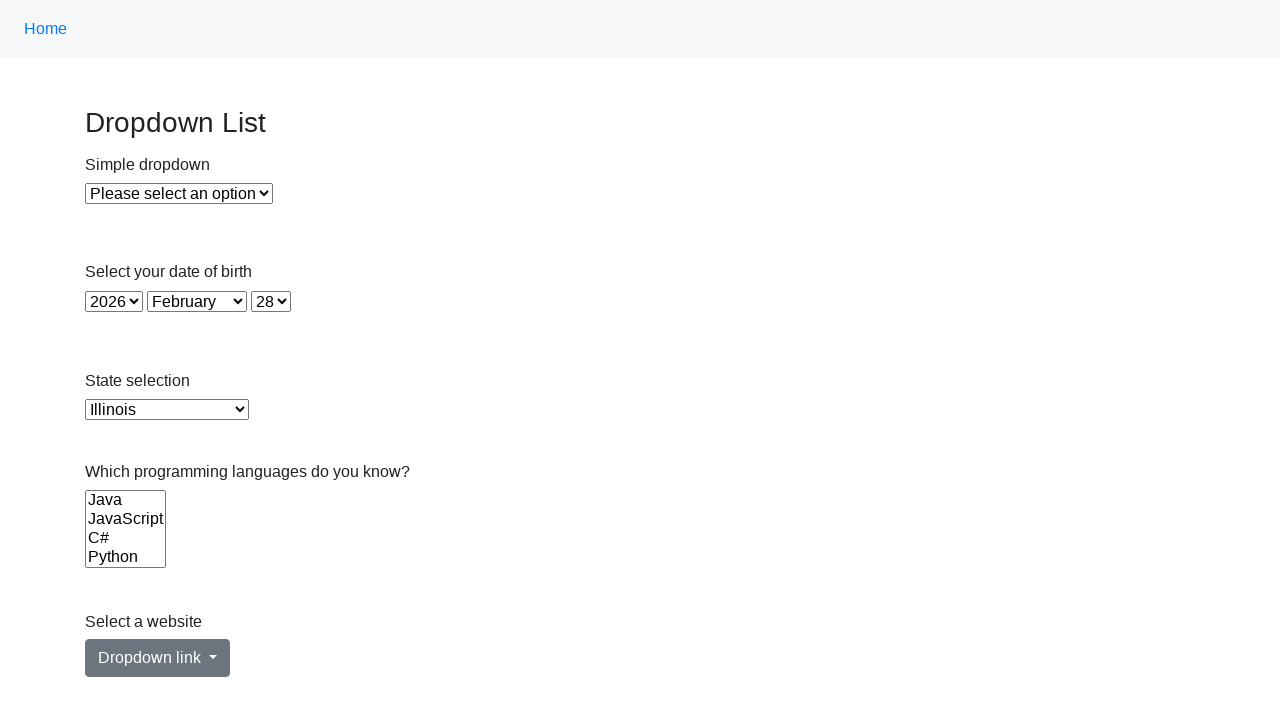

Selected Virginia by visible text on #state
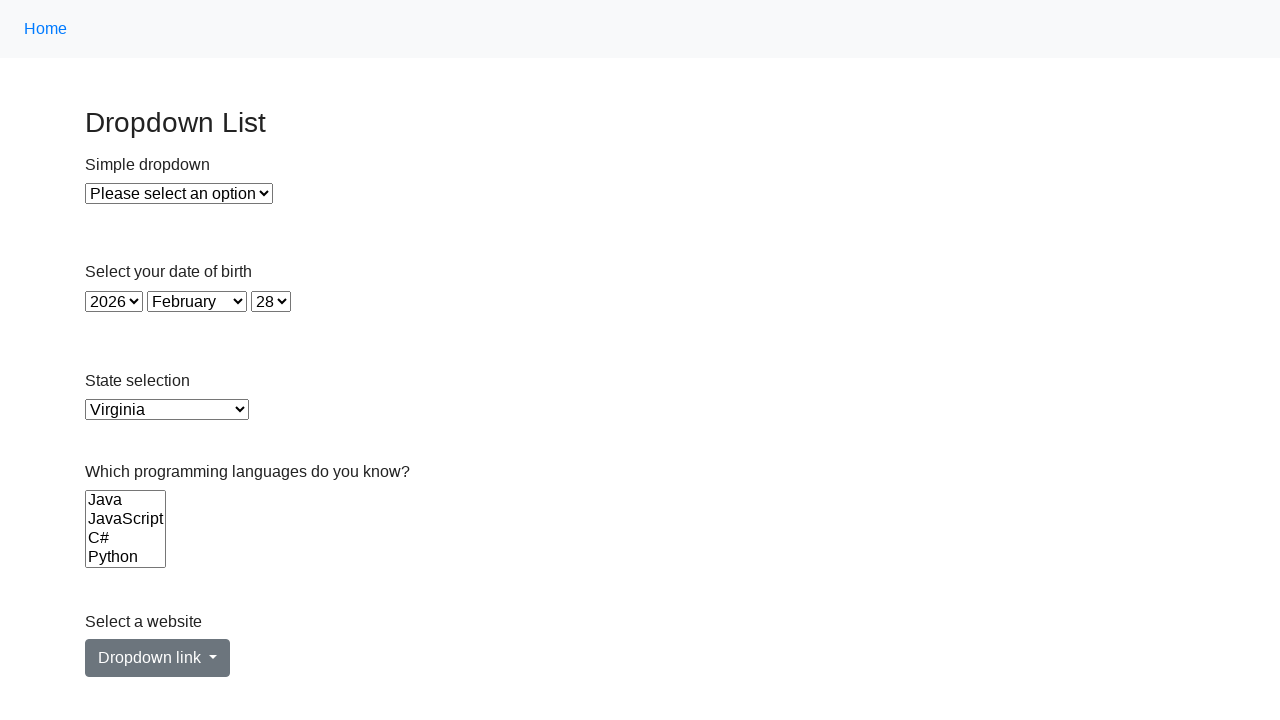

Selected California by index 5 on #state
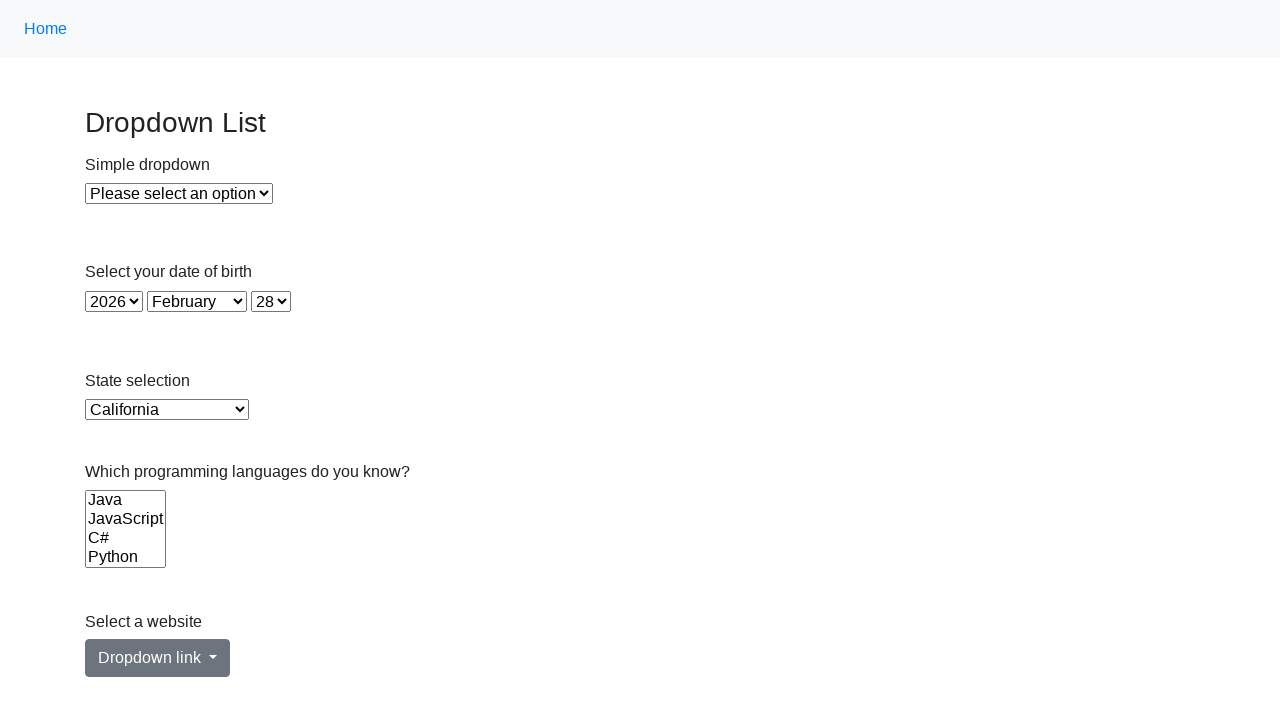

Located selected option element
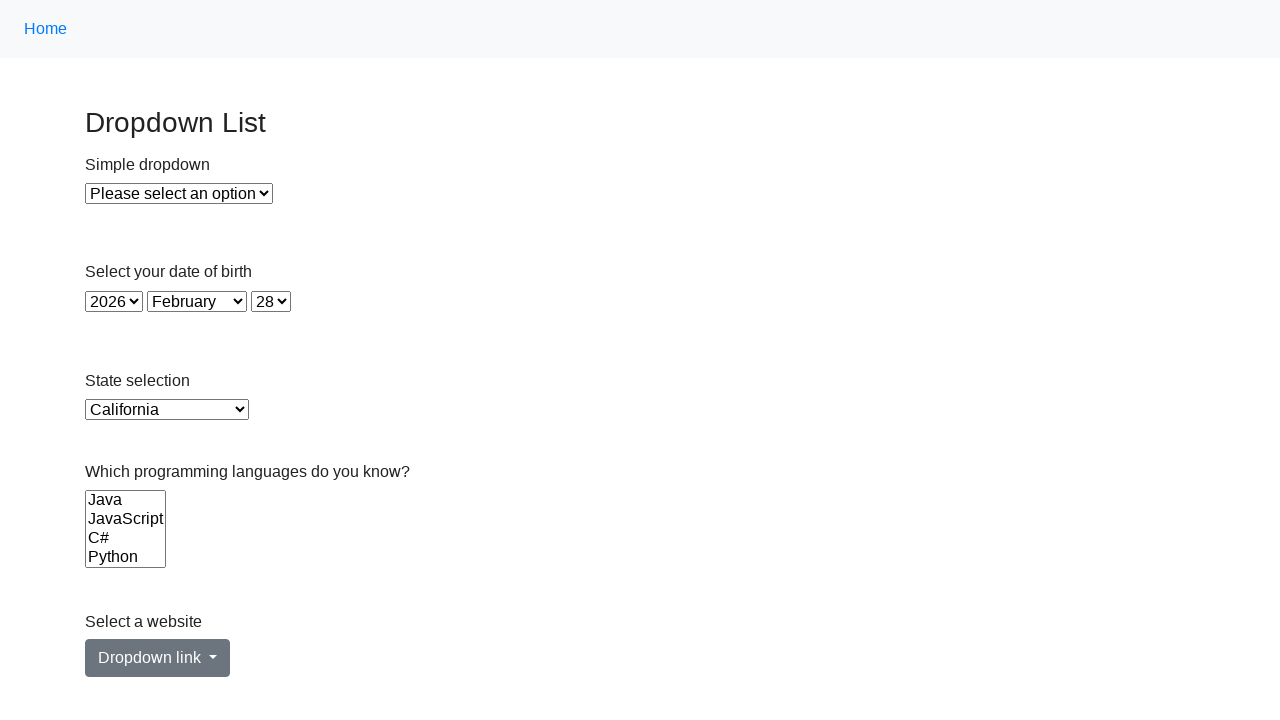

Verified California is selected in dropdown
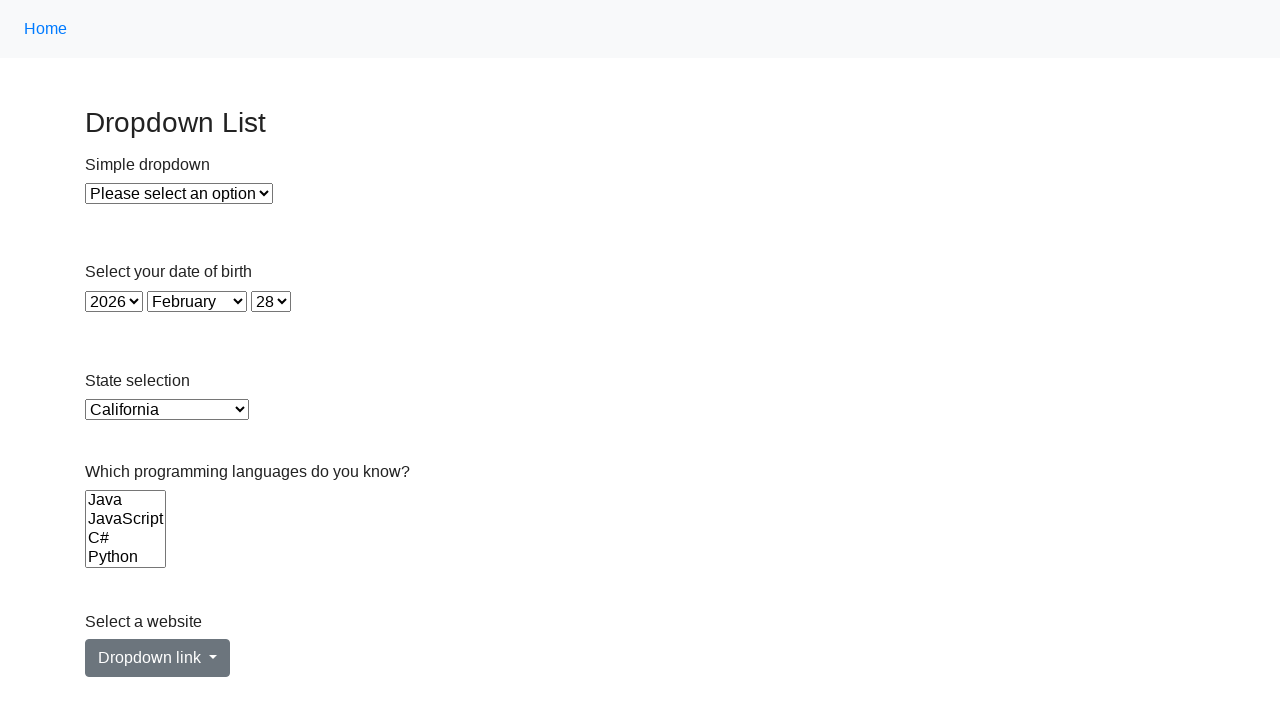

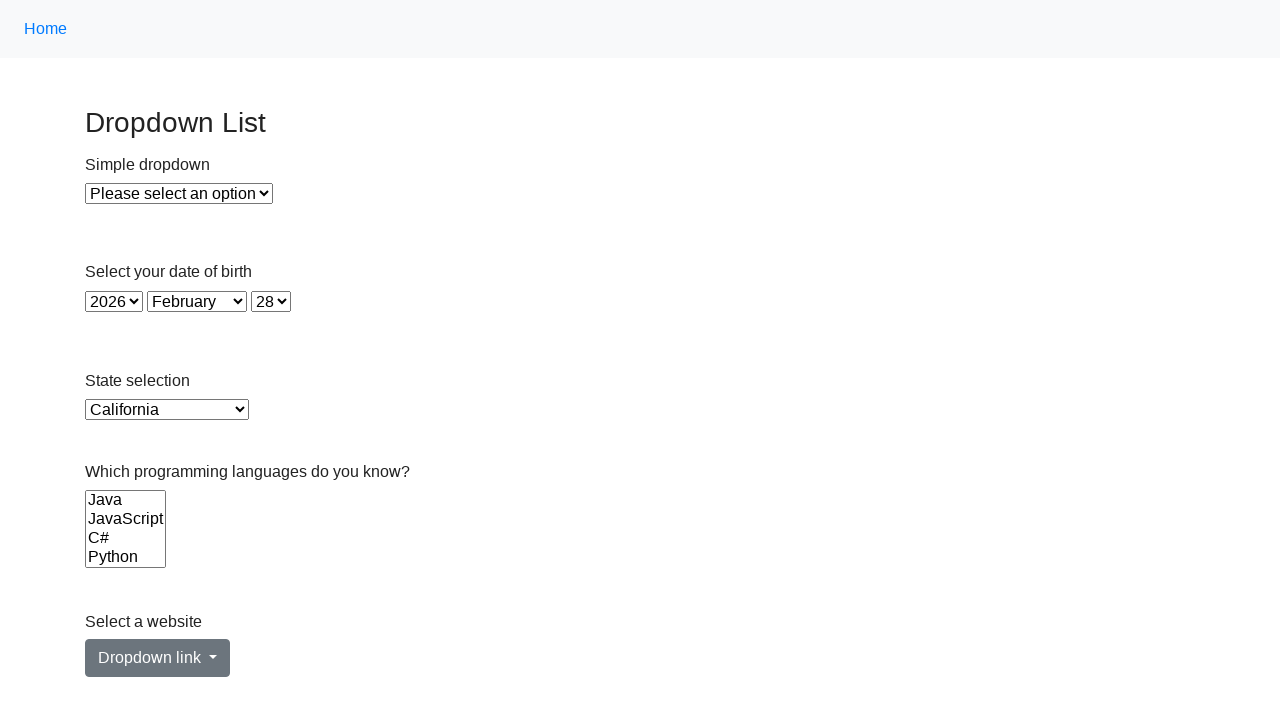